Opens the Vtiger CRM demo page and maximizes the browser window

Starting URL: https://demo.vtiger.com/vtigercrm/

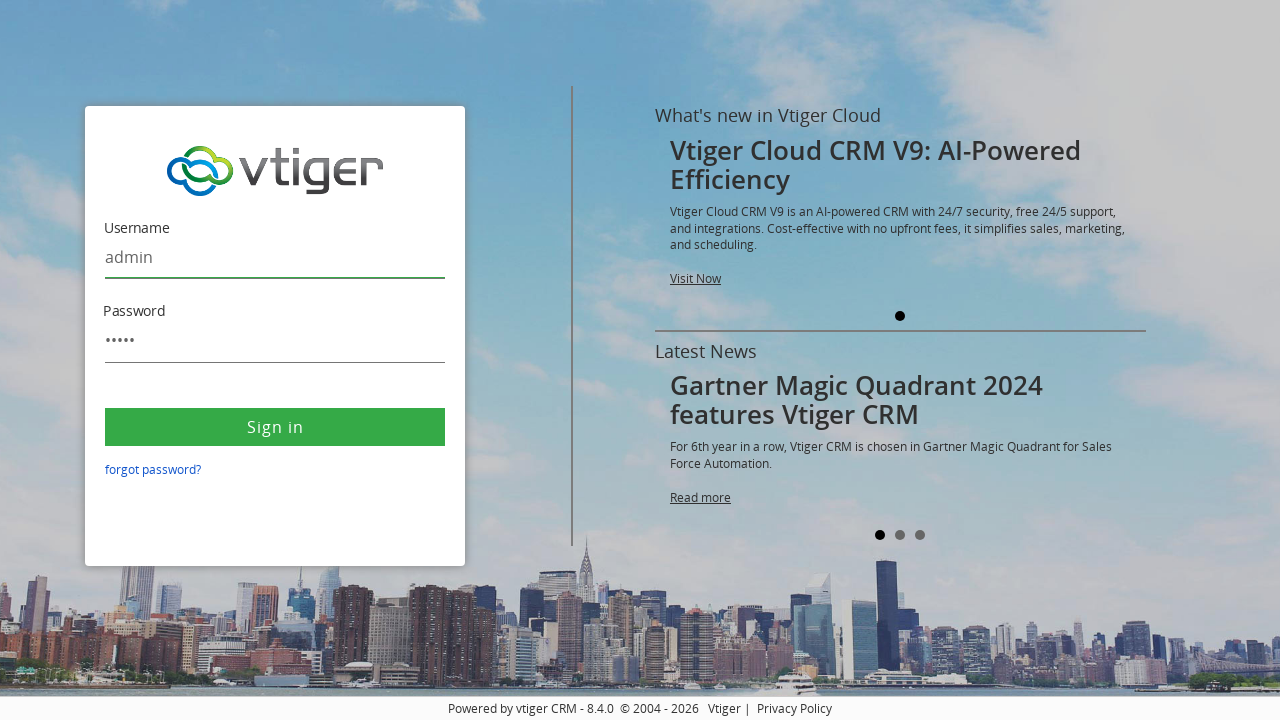

Waited for Vtiger CRM demo page to load (domcontentloaded)
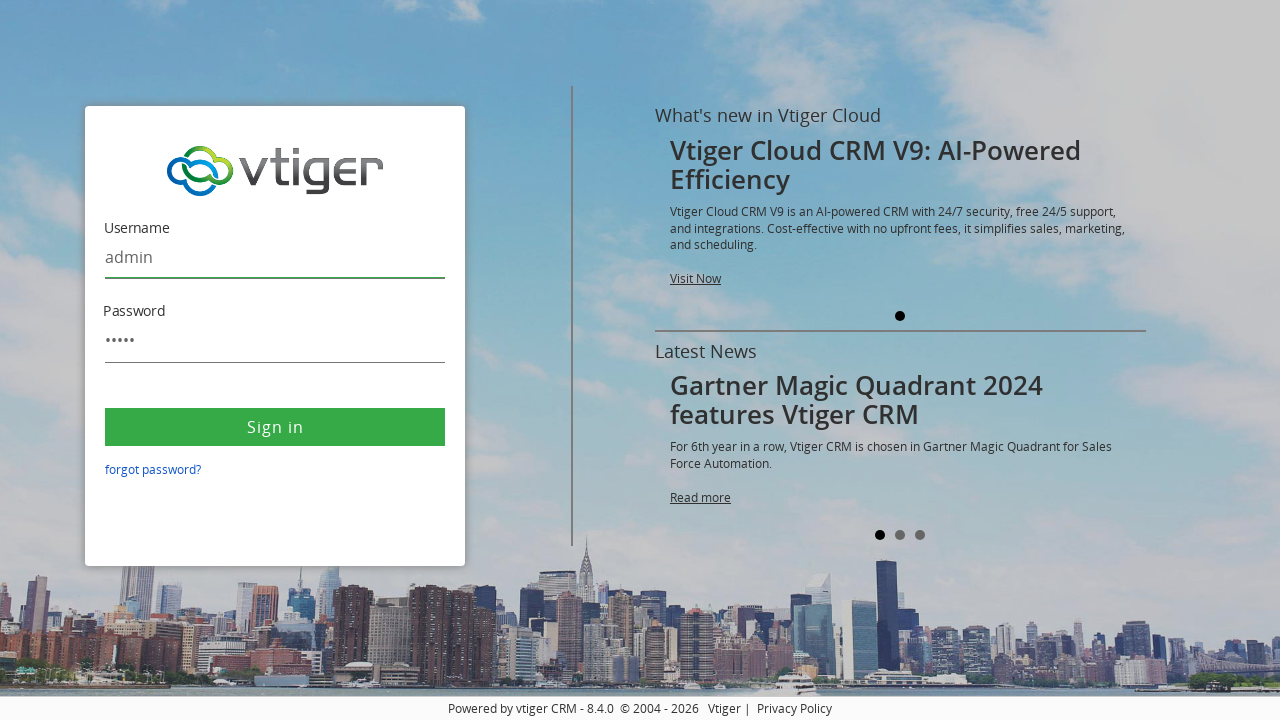

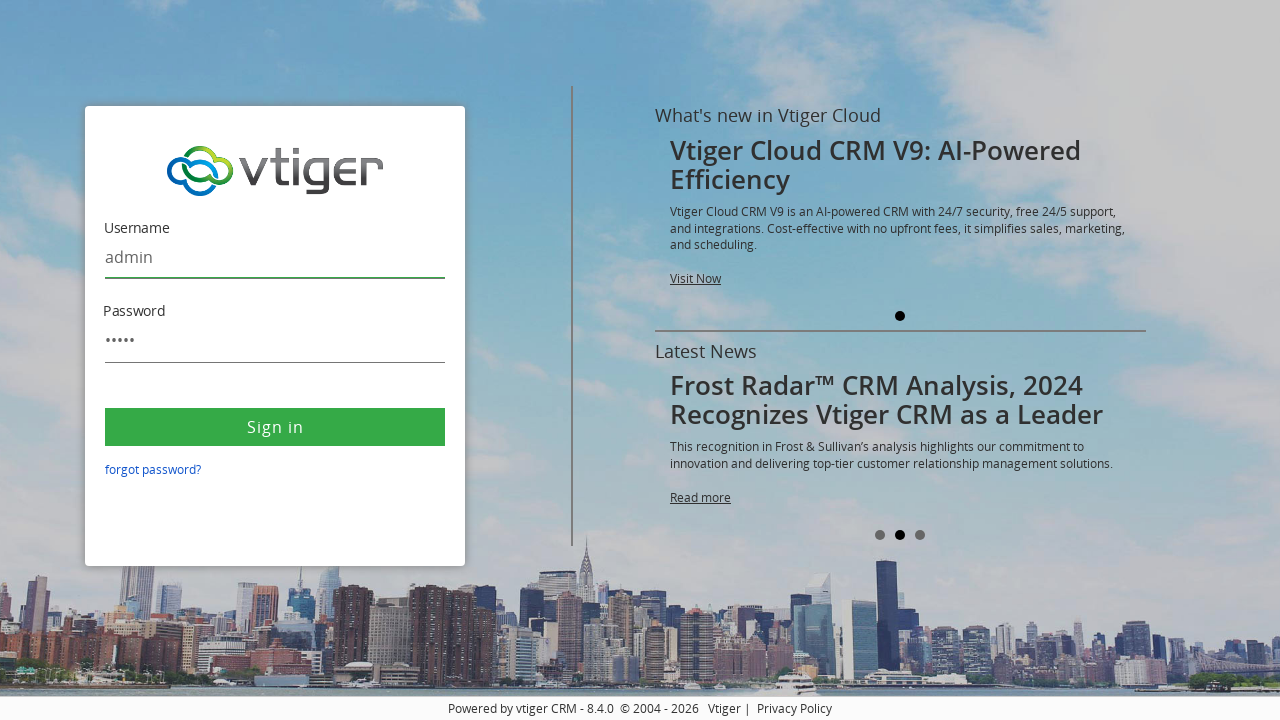